Tests handling of child window popups by clicking a link that opens a new window and extracting text from it

Starting URL: https://rahulshettyacademy.com/loginpagePractise/

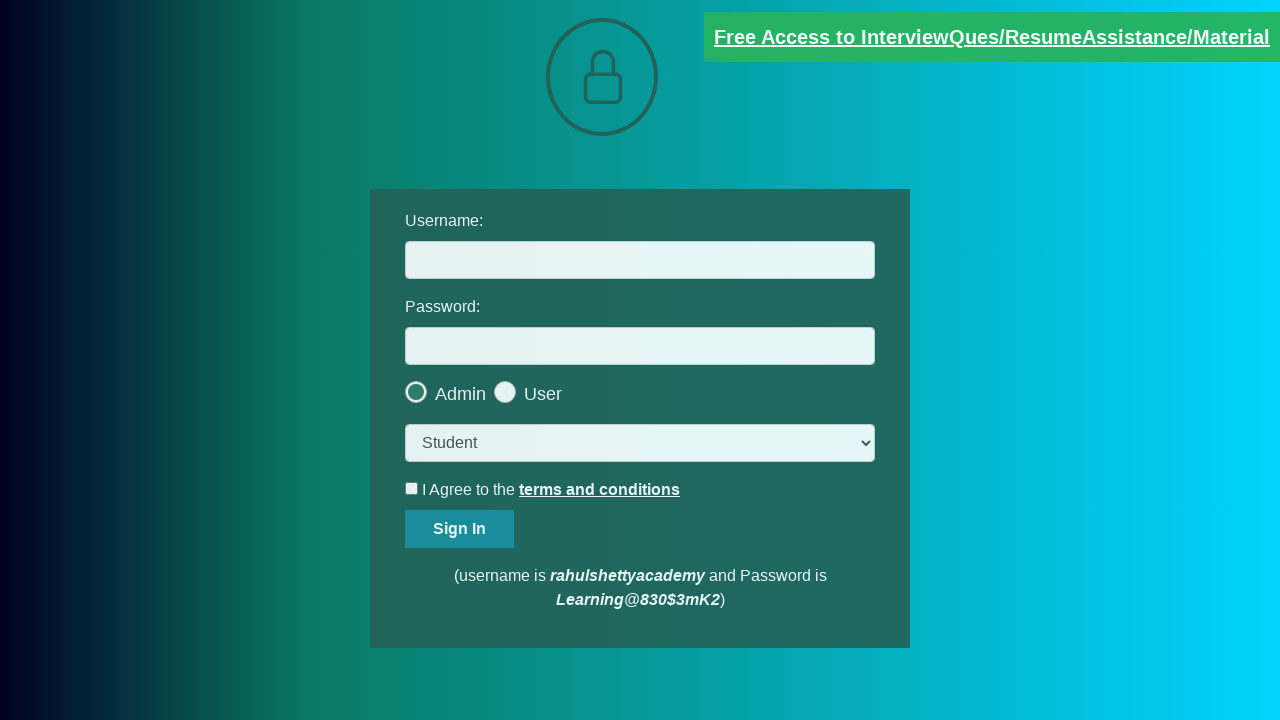

Clicked blinking text link to open child window at (992, 37) on .blinkingText
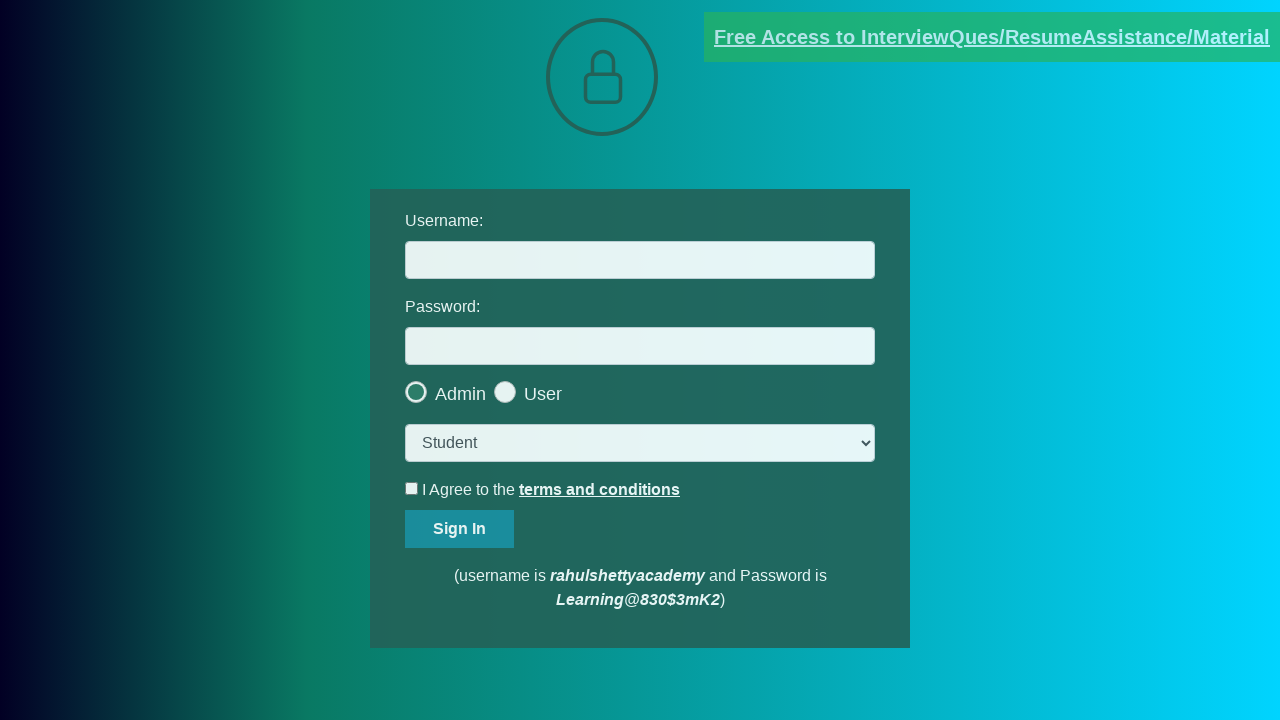

Child window popup opened and captured
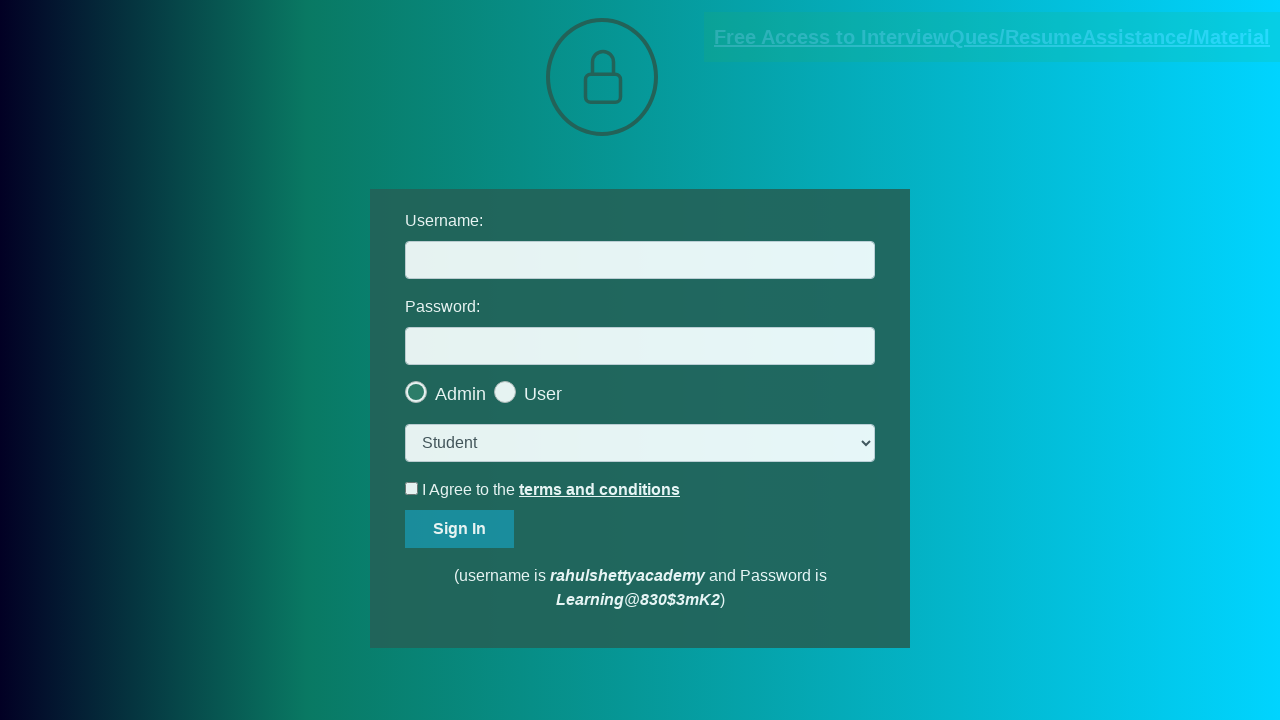

Red text element loaded in child window
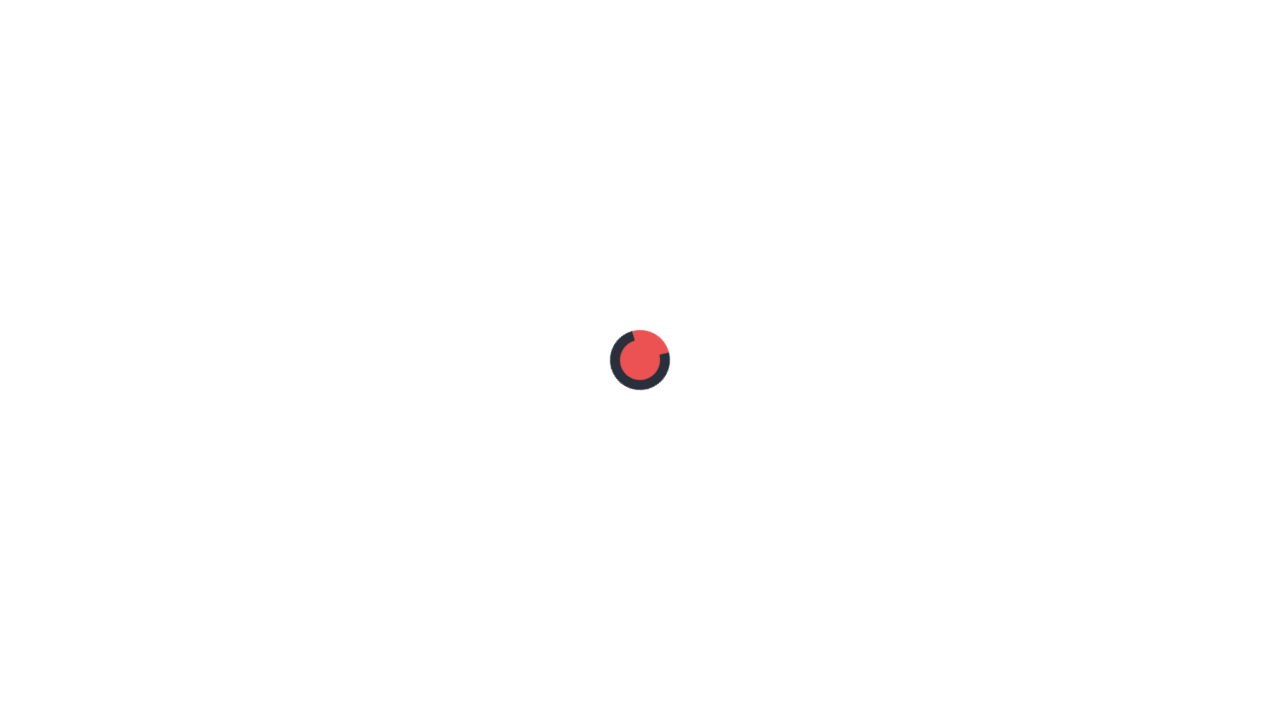

Extracted red text content from child window
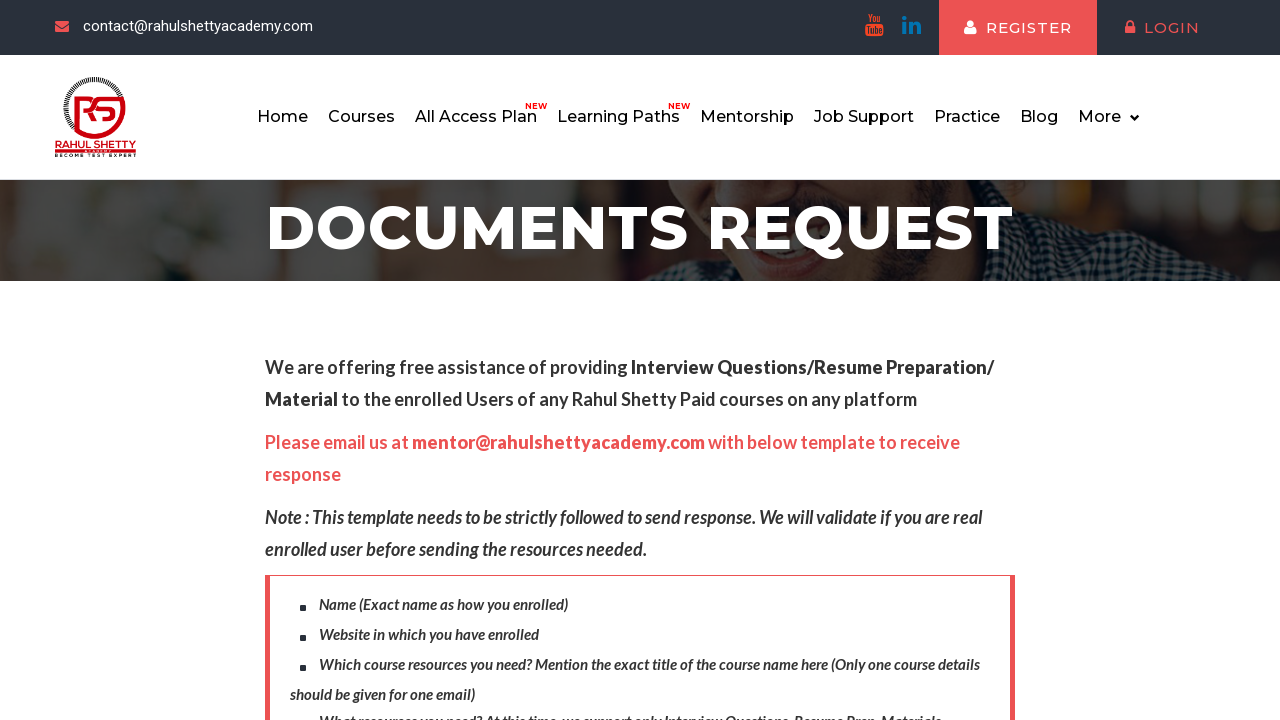

Parsed email address: mentor@rahulshettyacademy.com
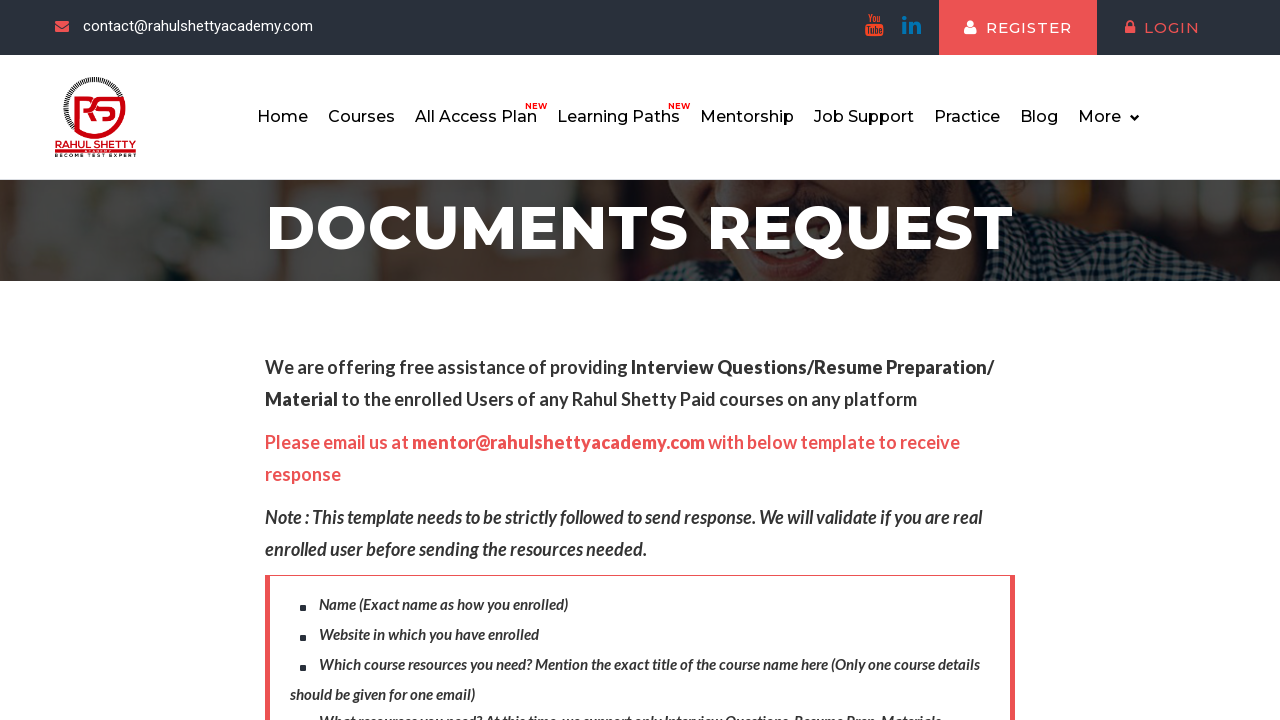

Email assertion passed - email matches expected value
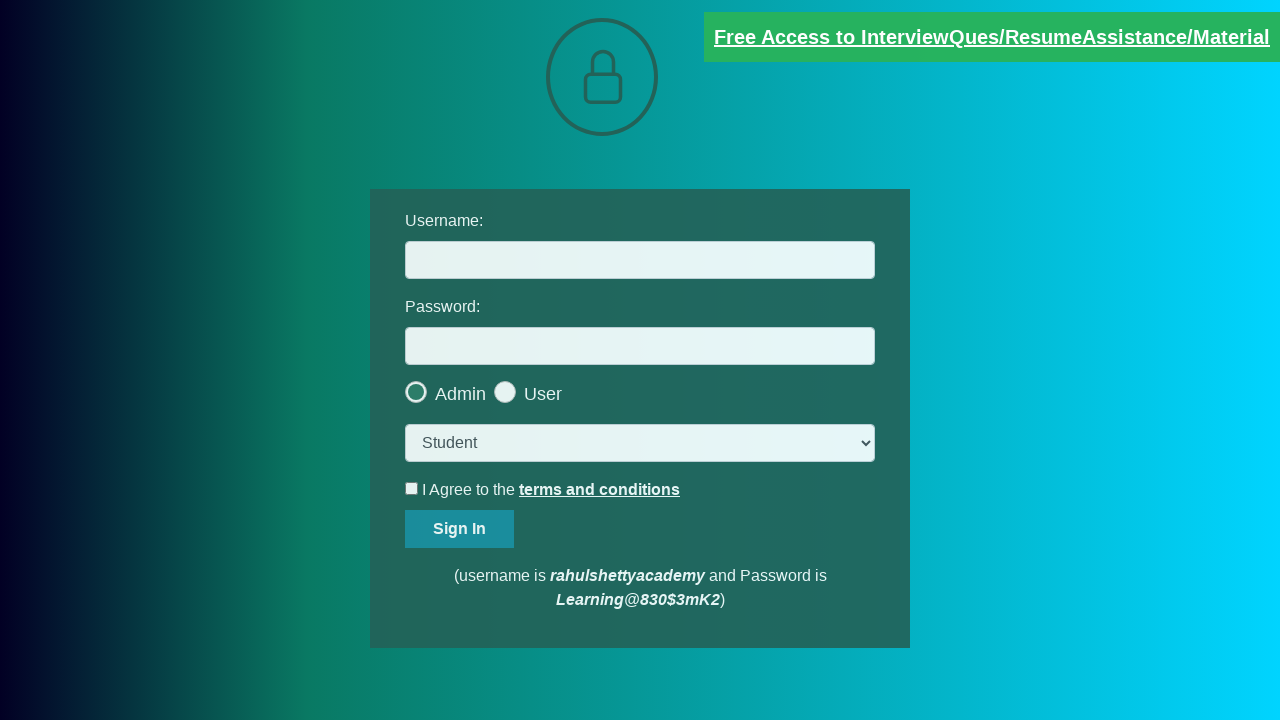

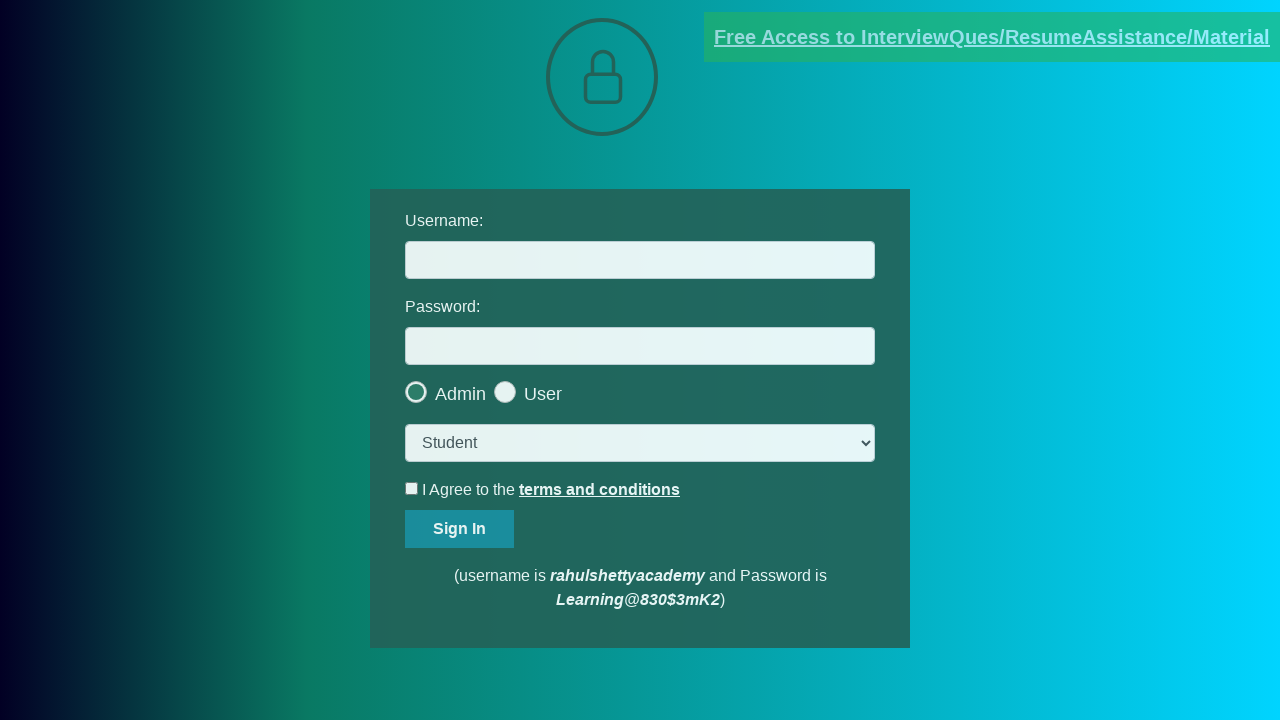